Navigates to a contact form page, fills in the form fields with name, phone, email and message, then submits the form

Starting URL: https://basicwebsite.rfnnet.com

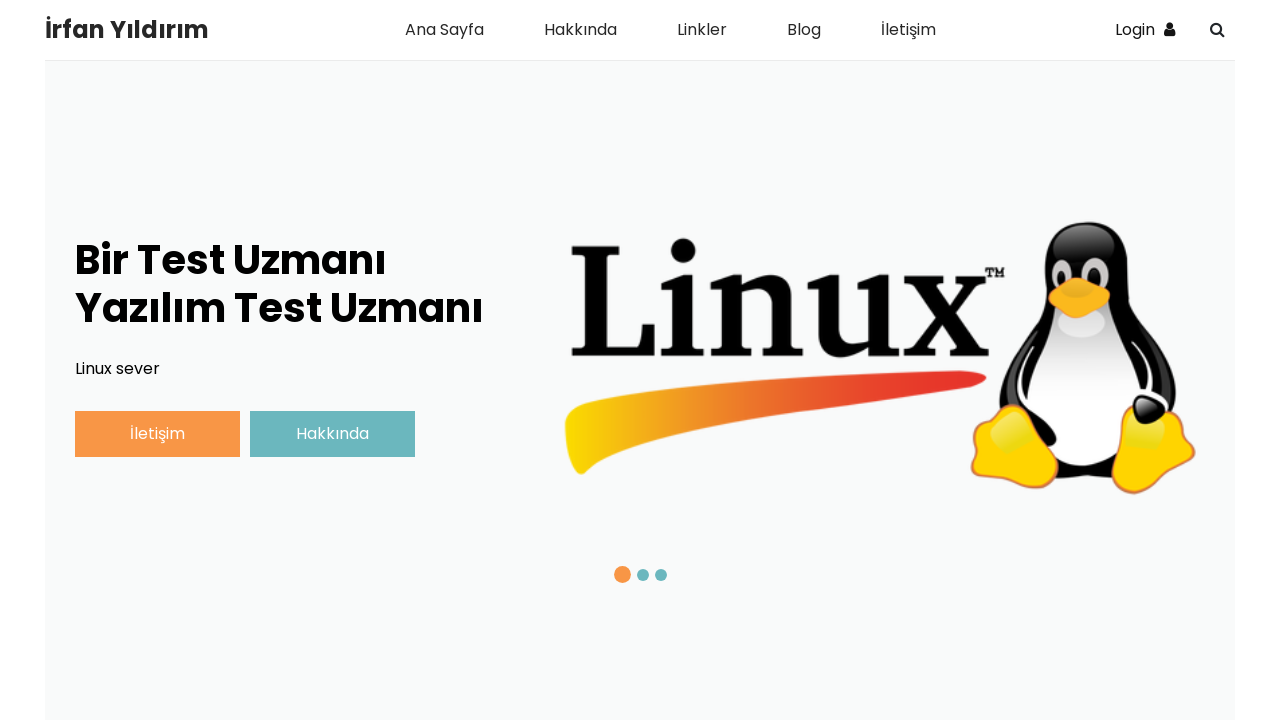

Clicked navigation element to access contact page at (908, 30) on xpath=//*[@id="navbarSupportedContent"]/div[1]/ul/li[5]/a
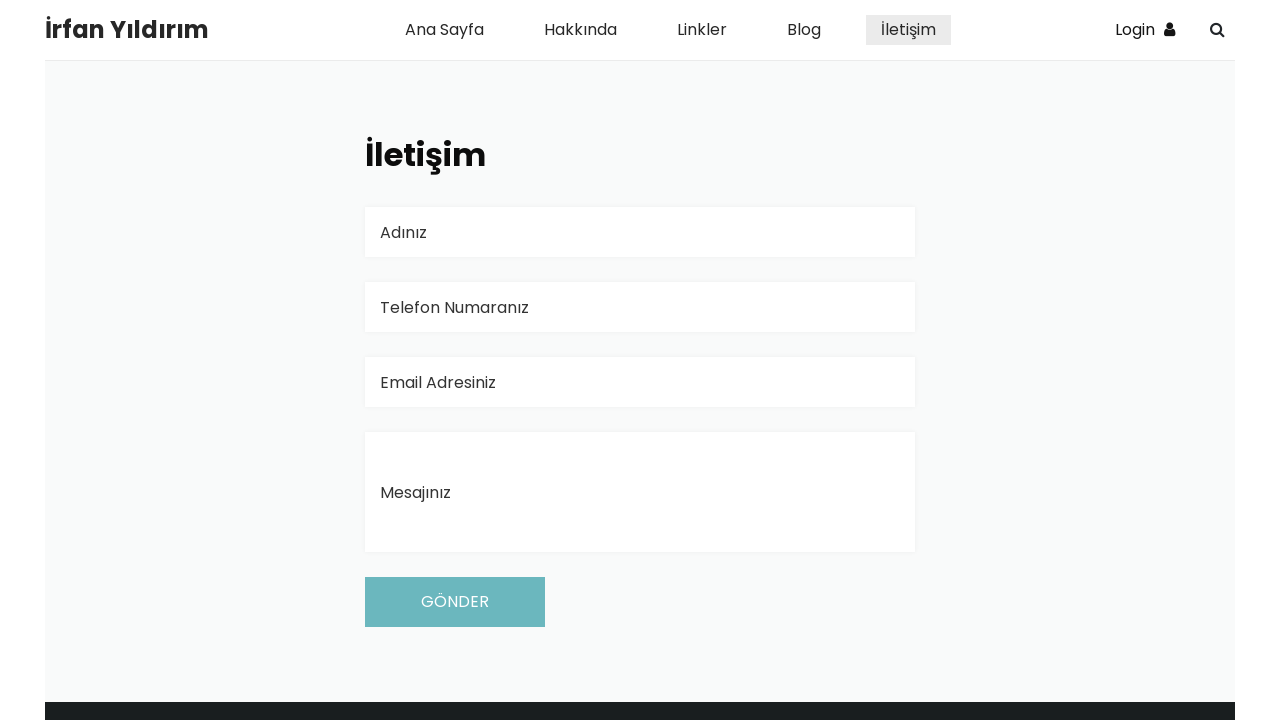

Filled name field with 'Mehmet Kaya' on input[name="yourname"]
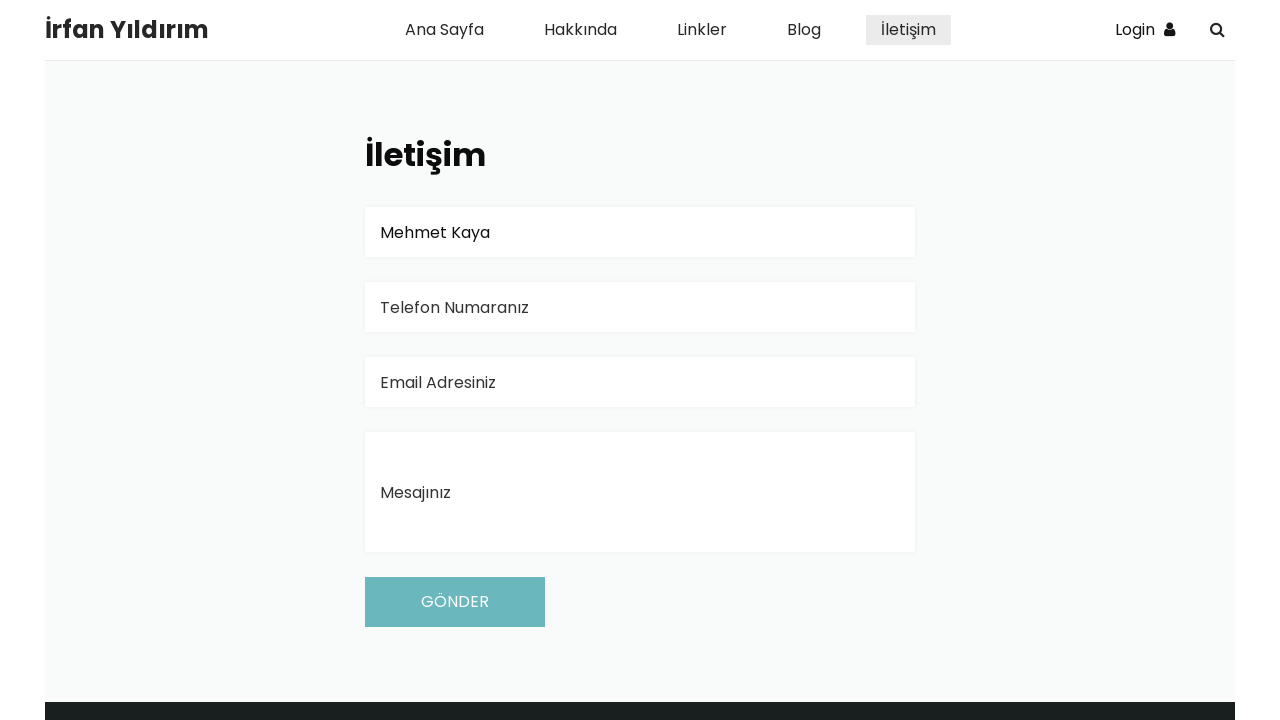

Filled phone number field with '5551234567' on input[name="phonenumber"]
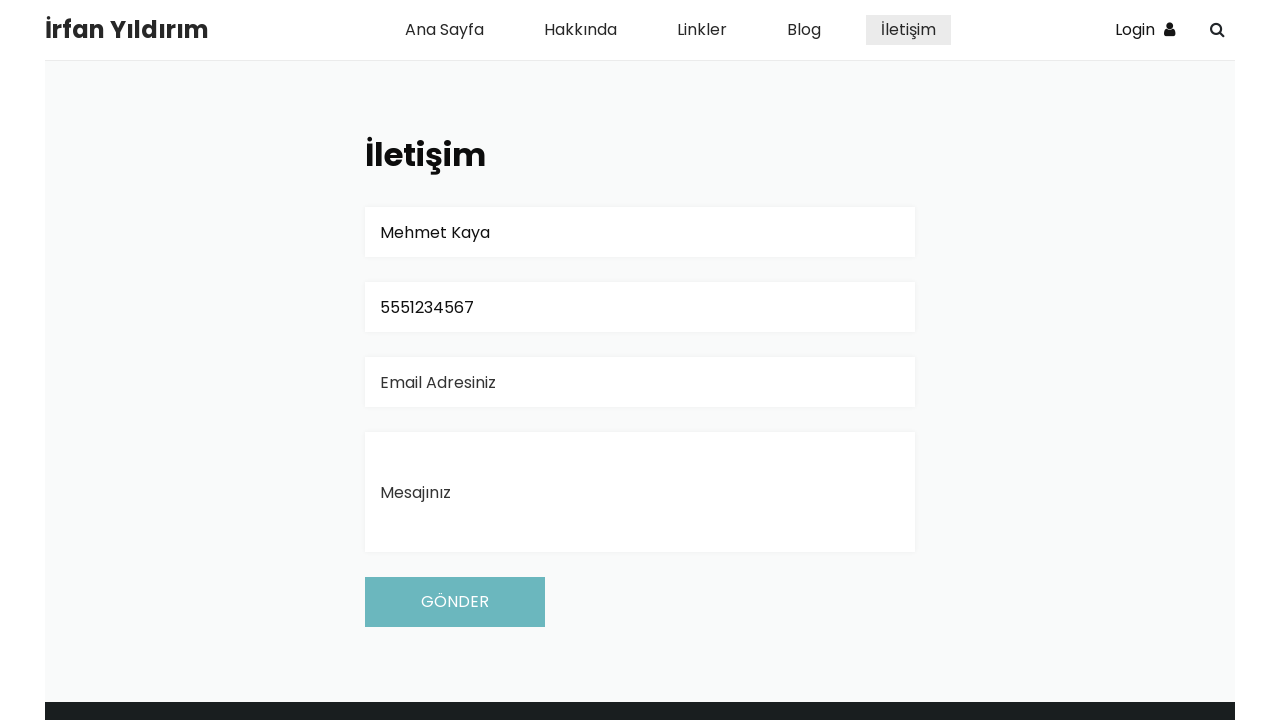

Filled email field with 'mehmet.kaya@example.com' on input[name="email"]
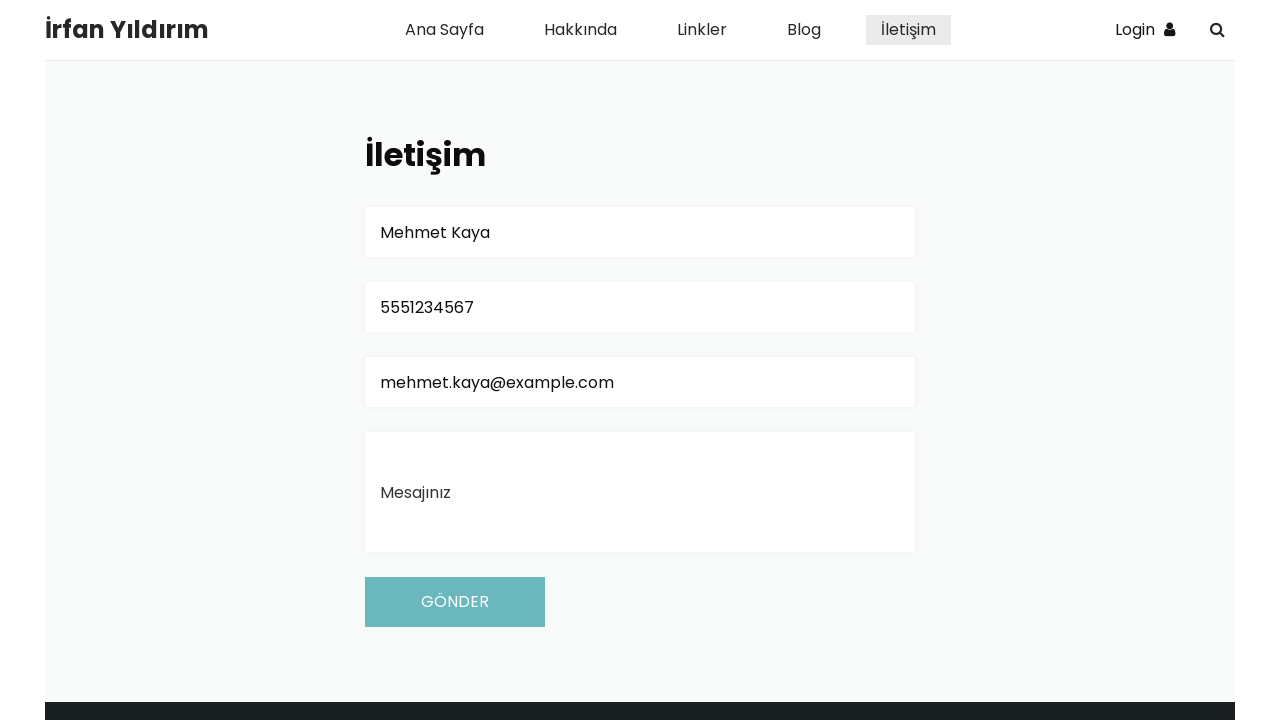

Filled message field with 'Bu bir test mesajıdır.' on input[name="message"]
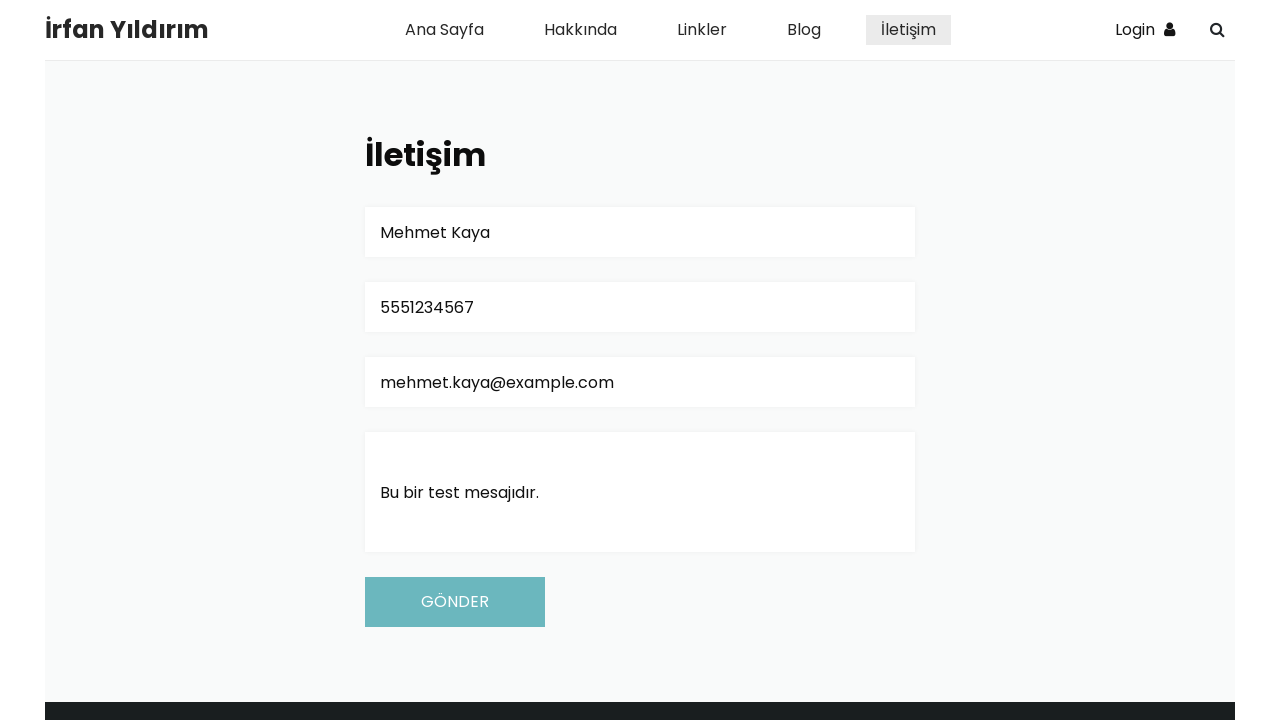

Clicked GÖNDER button to submit the contact form at (455, 602) on internal:role=button[name="GÖNDER"i]
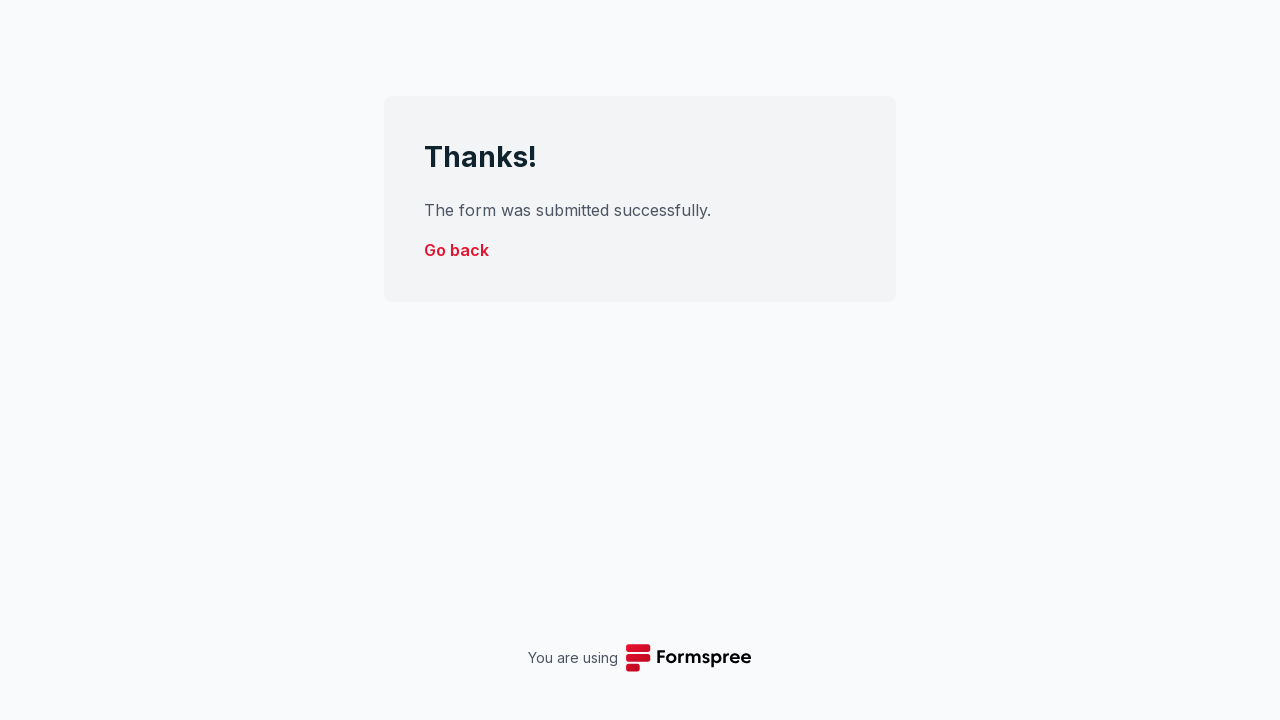

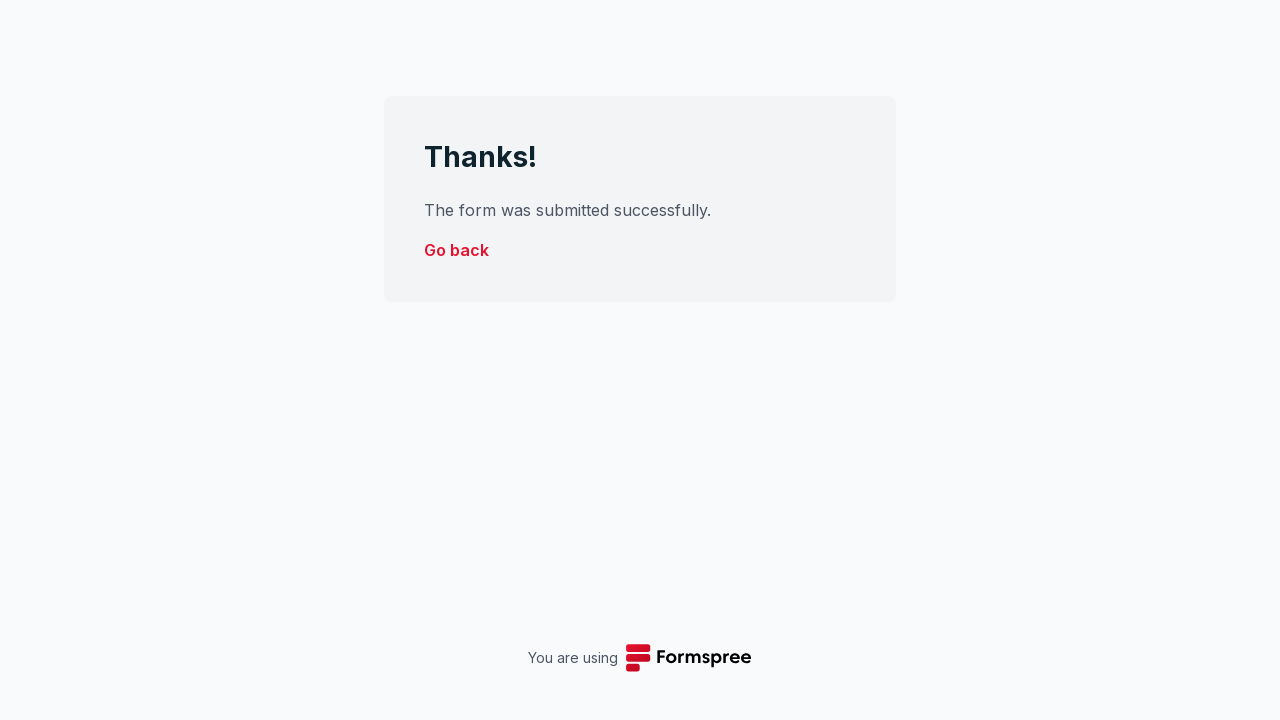